Basic sanity test that loads the homepage and verifies the page loads successfully

Starting URL: https://colab.humanbrain.in/

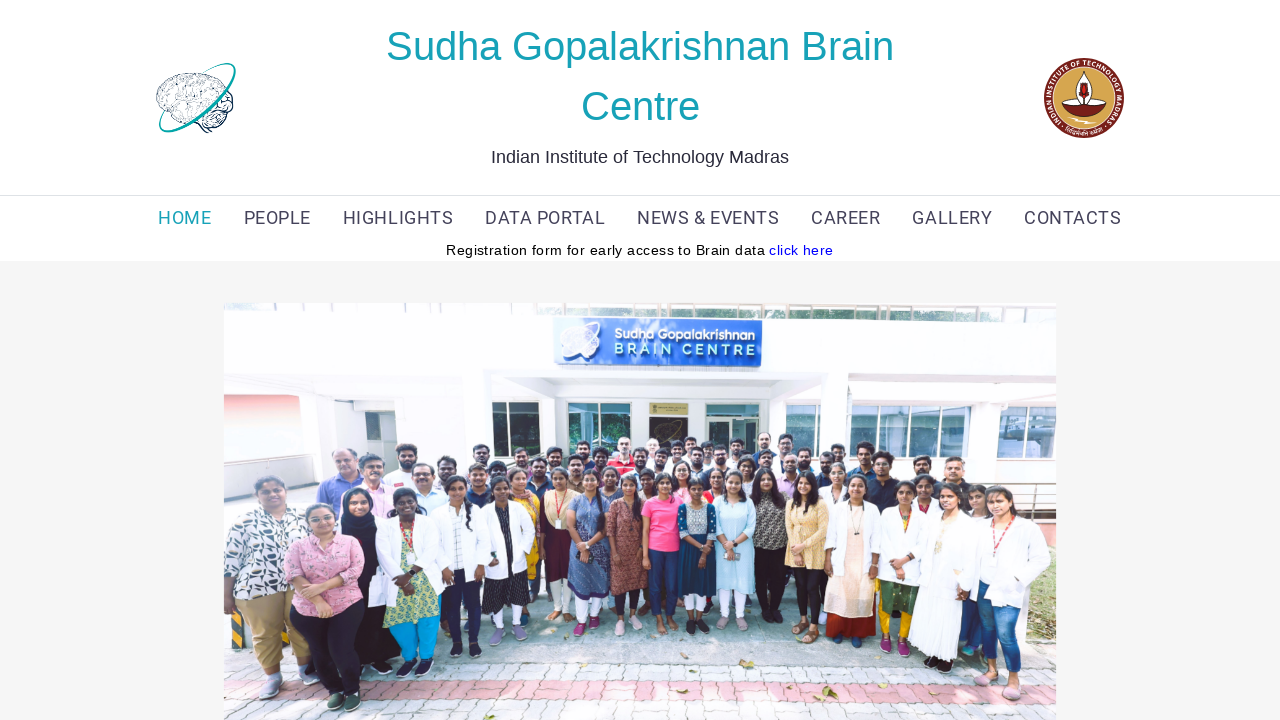

Homepage loaded successfully - DOM content ready
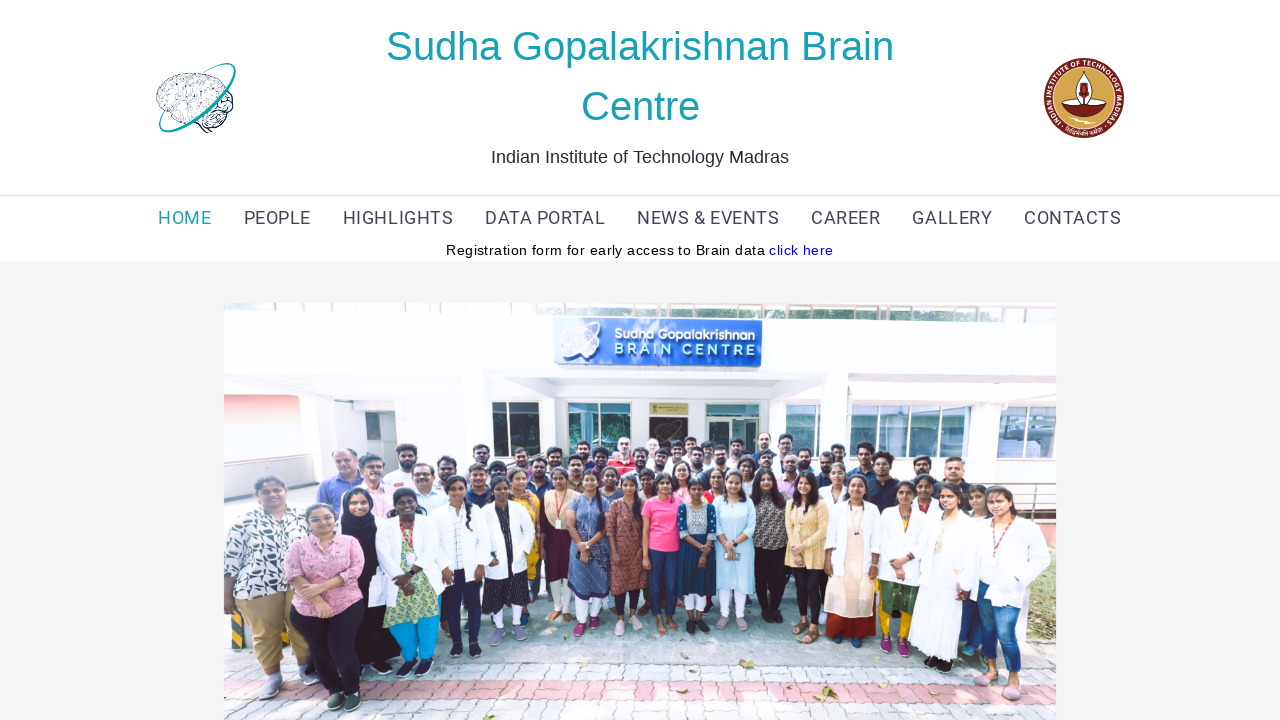

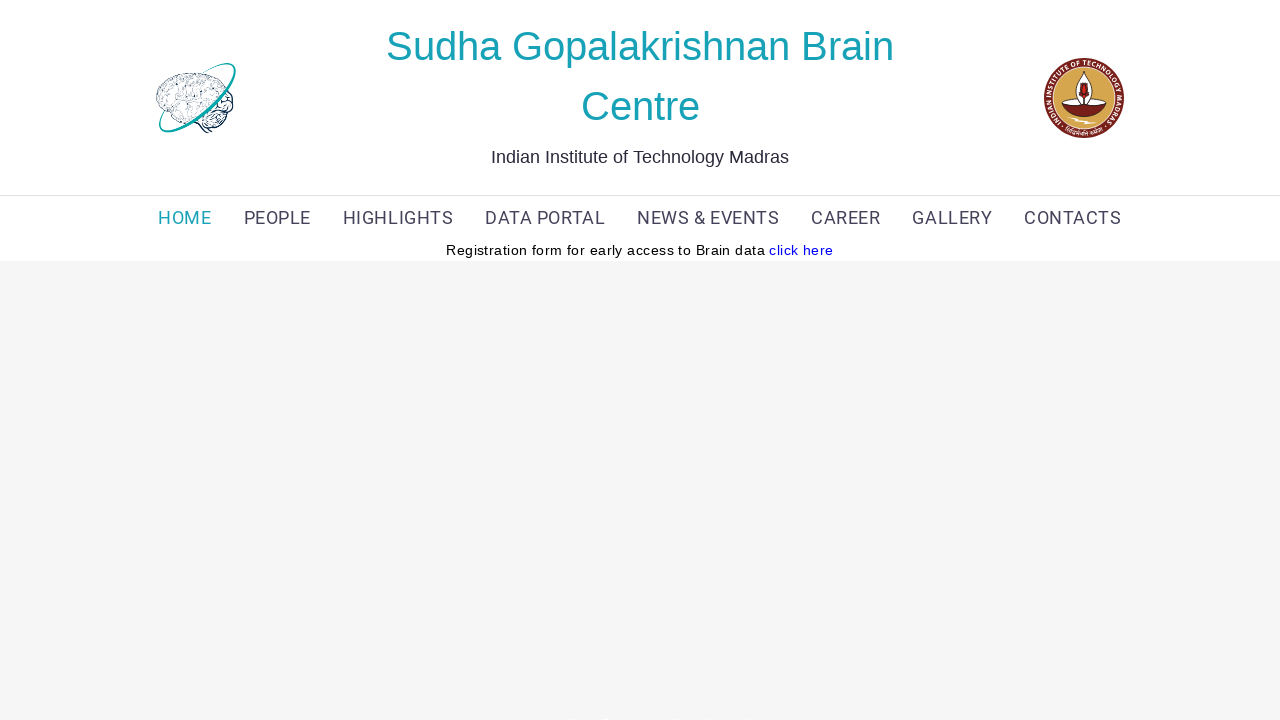